Tests button interactions including clicking a button and navigating back, checking if a button is disabled, and performing a click-and-hold (long press) action on a button.

Starting URL: https://letcode.in/button

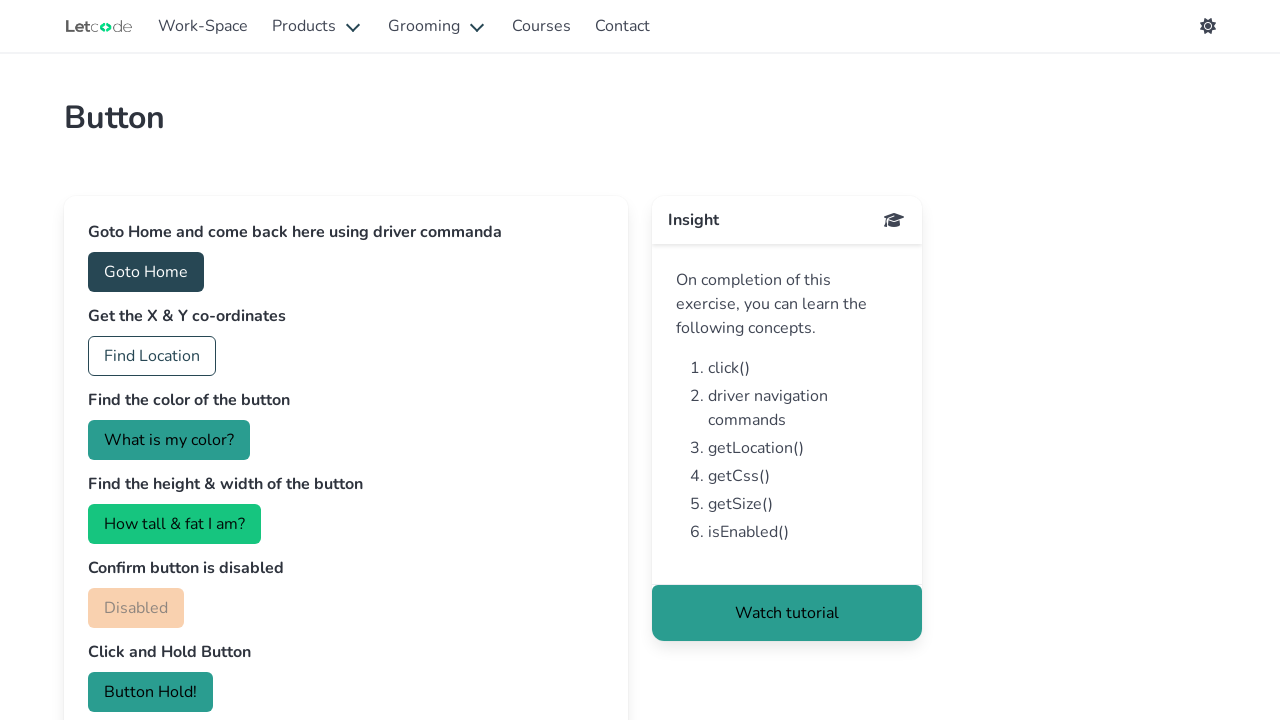

Waited for DOM to load
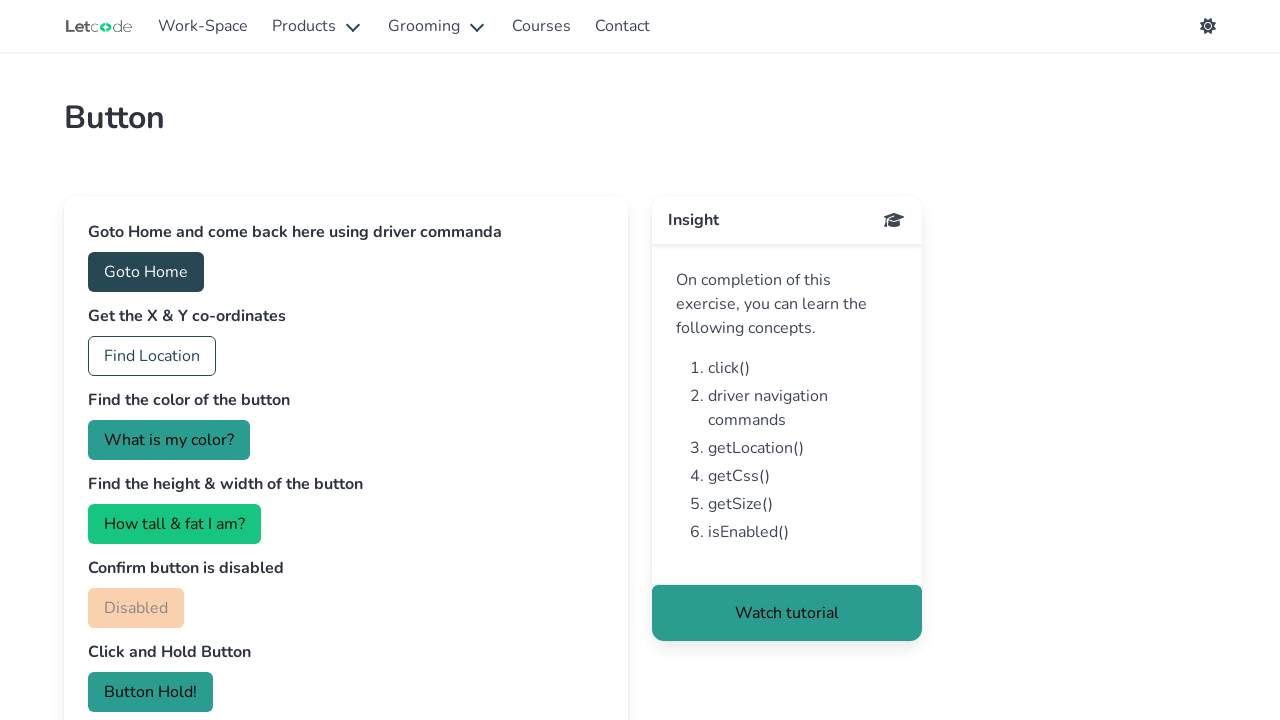

Clicked 'Go to Home' button at (146, 272) on #home
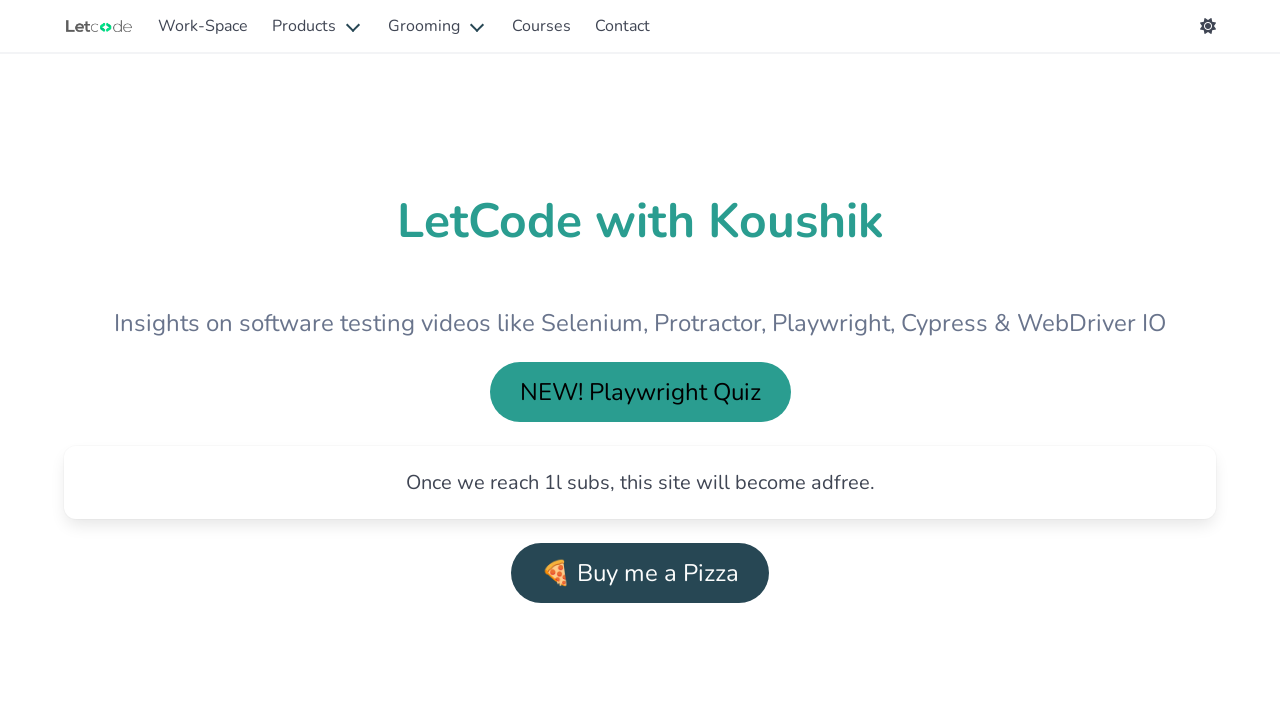

Navigated back to previous screen
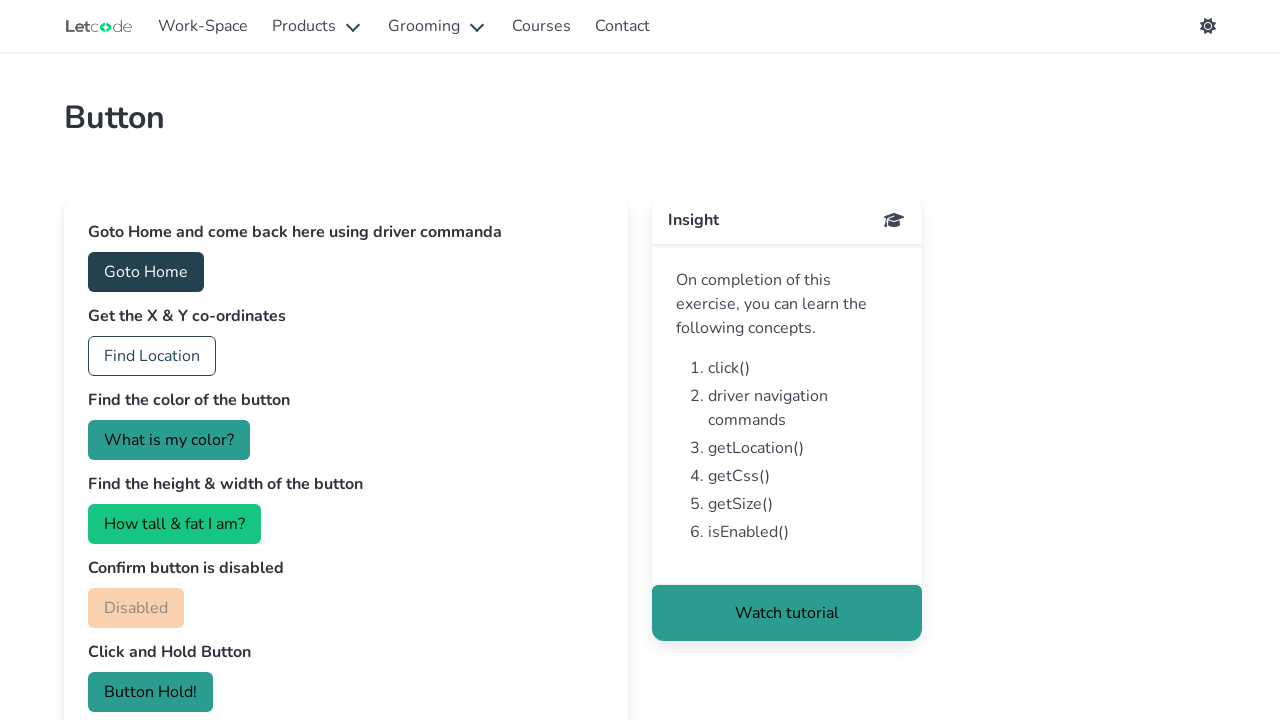

Located and checked if Disabled button is disabled
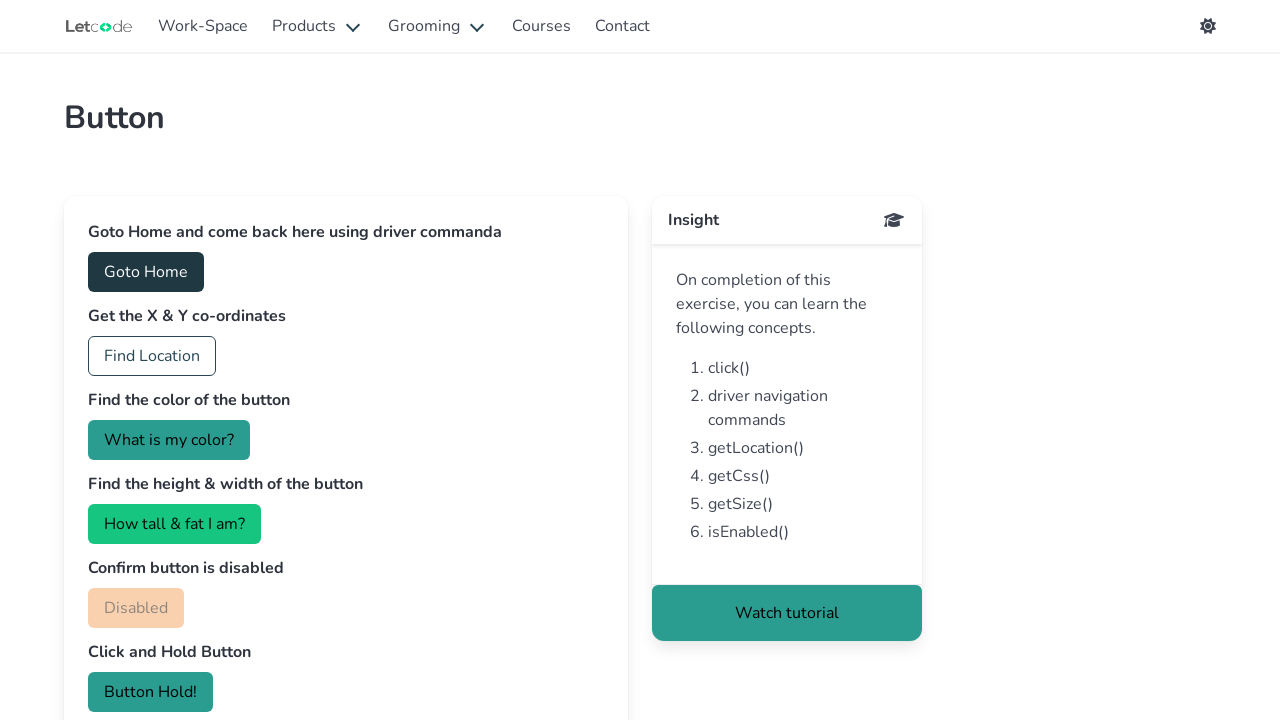

Confirmed: Button is disabled
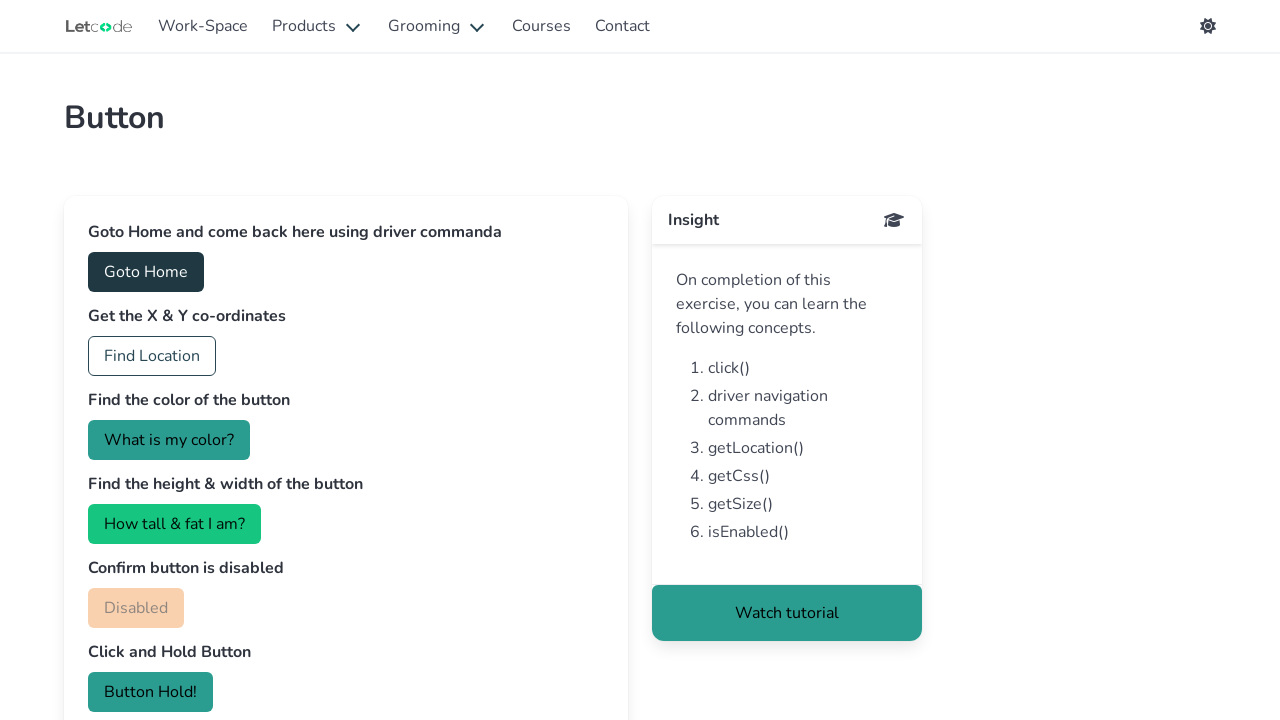

Hovered over button to focus mouse at (150, 692) on (//button[@id='isDisabled'])[2]
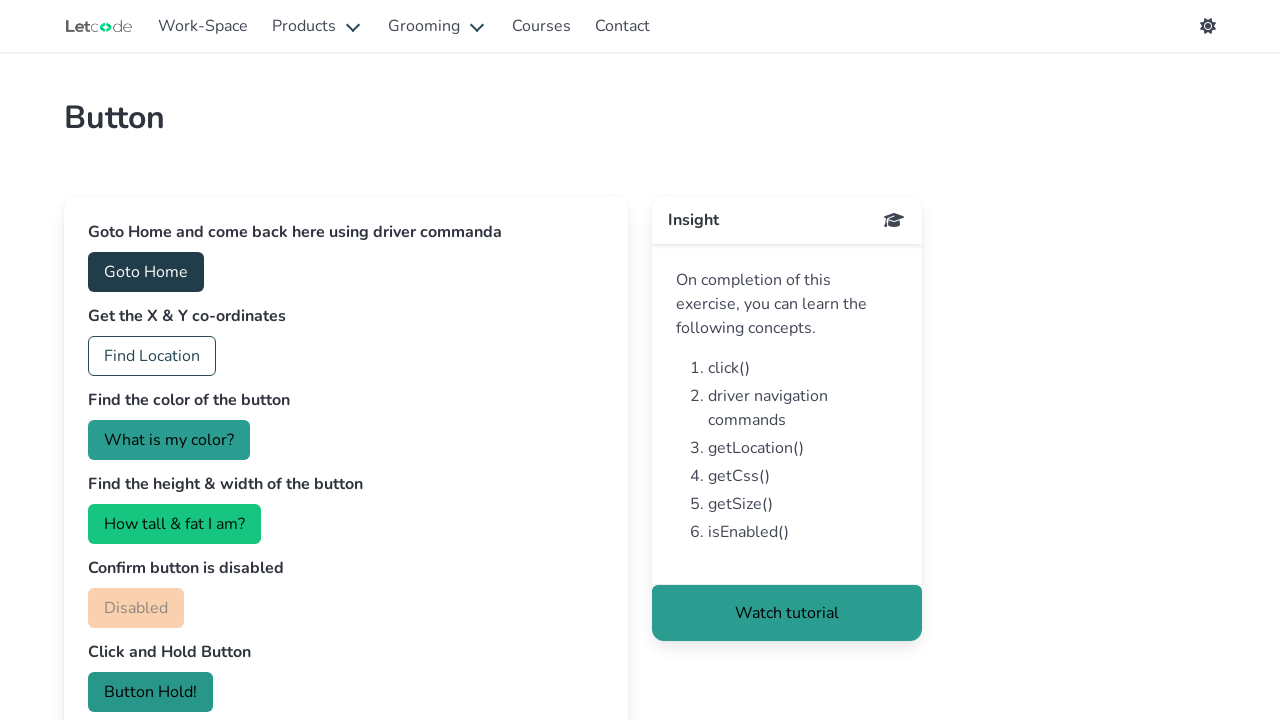

Pressed mouse button down for long press at (150, 692)
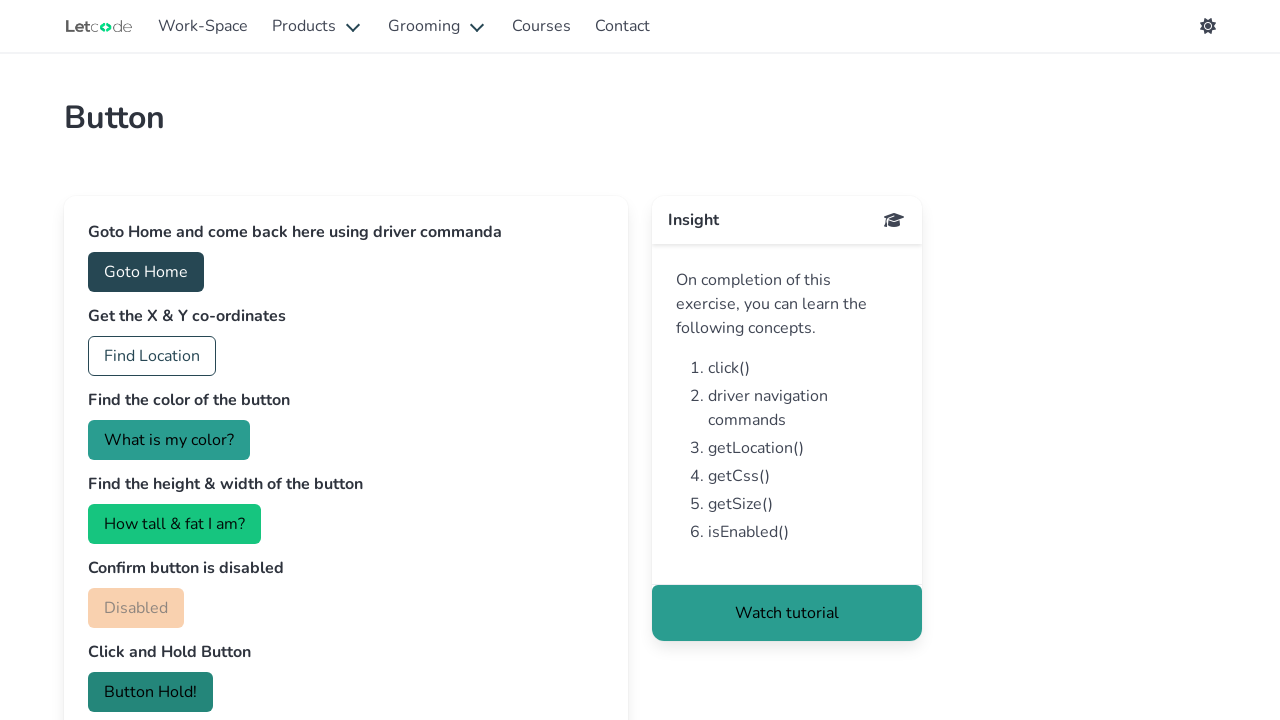

Held mouse button down for 2 seconds
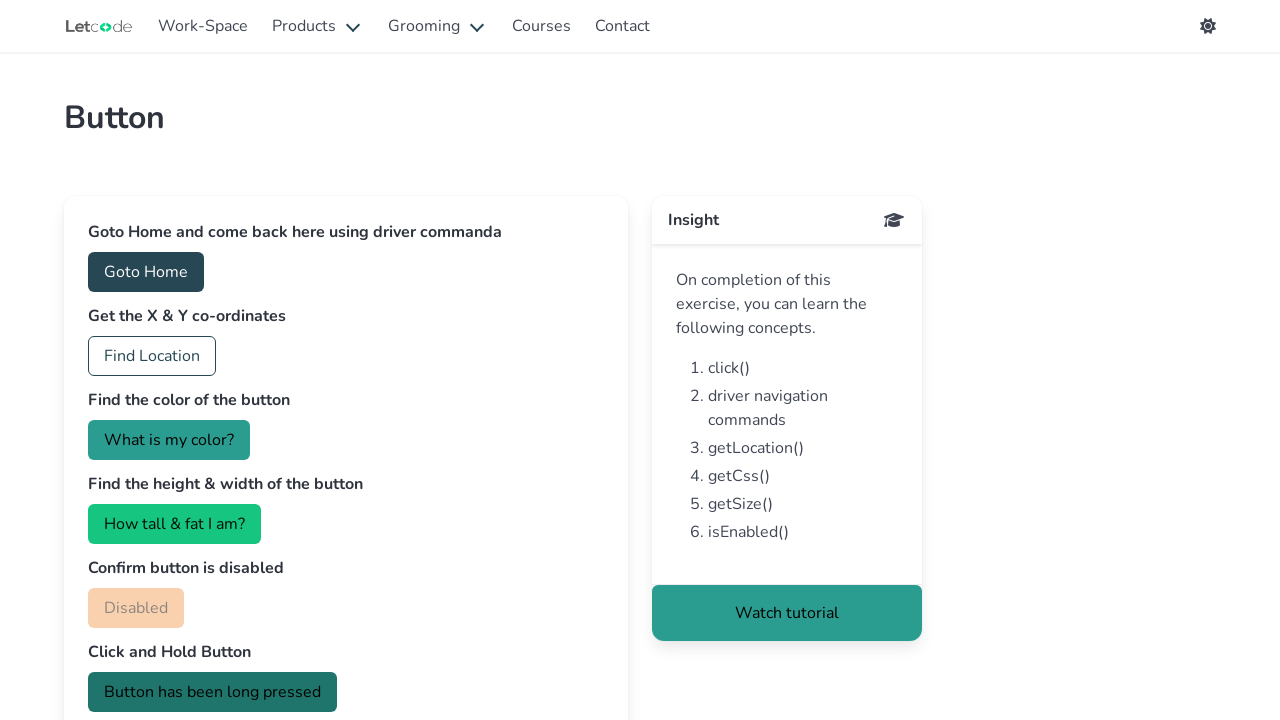

Released mouse button after long press at (150, 692)
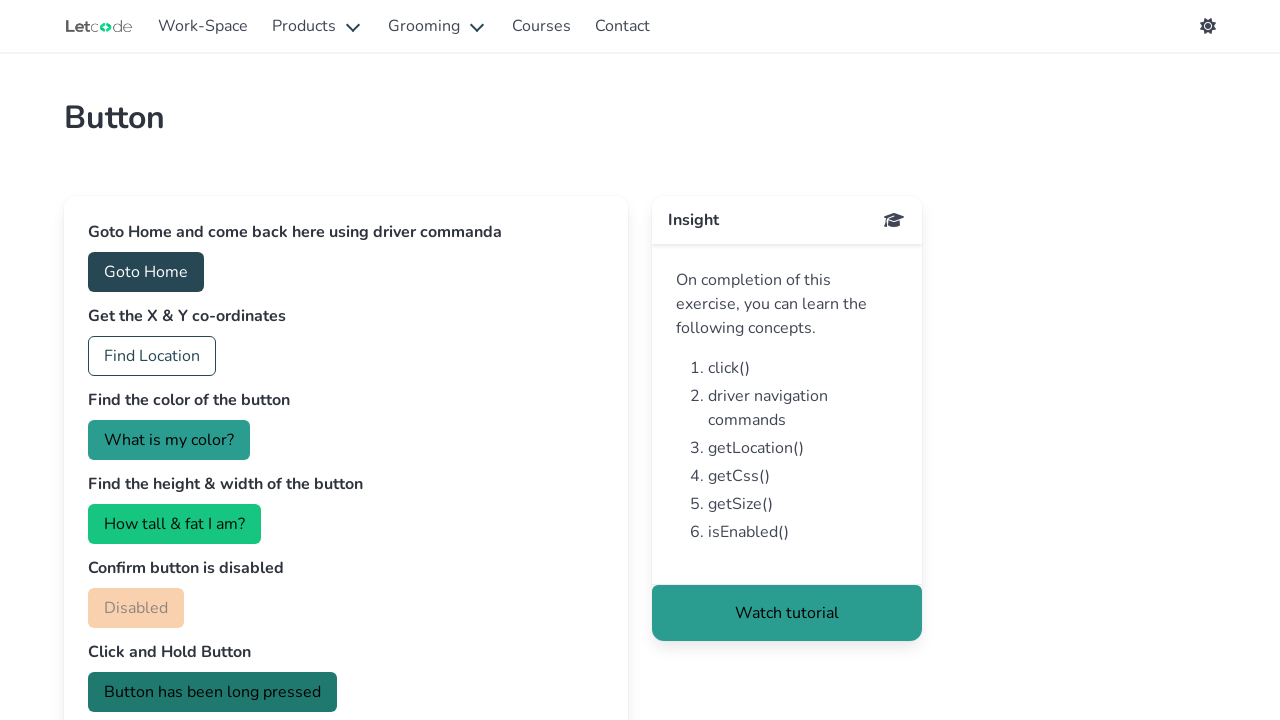

Completed click and hold action on button
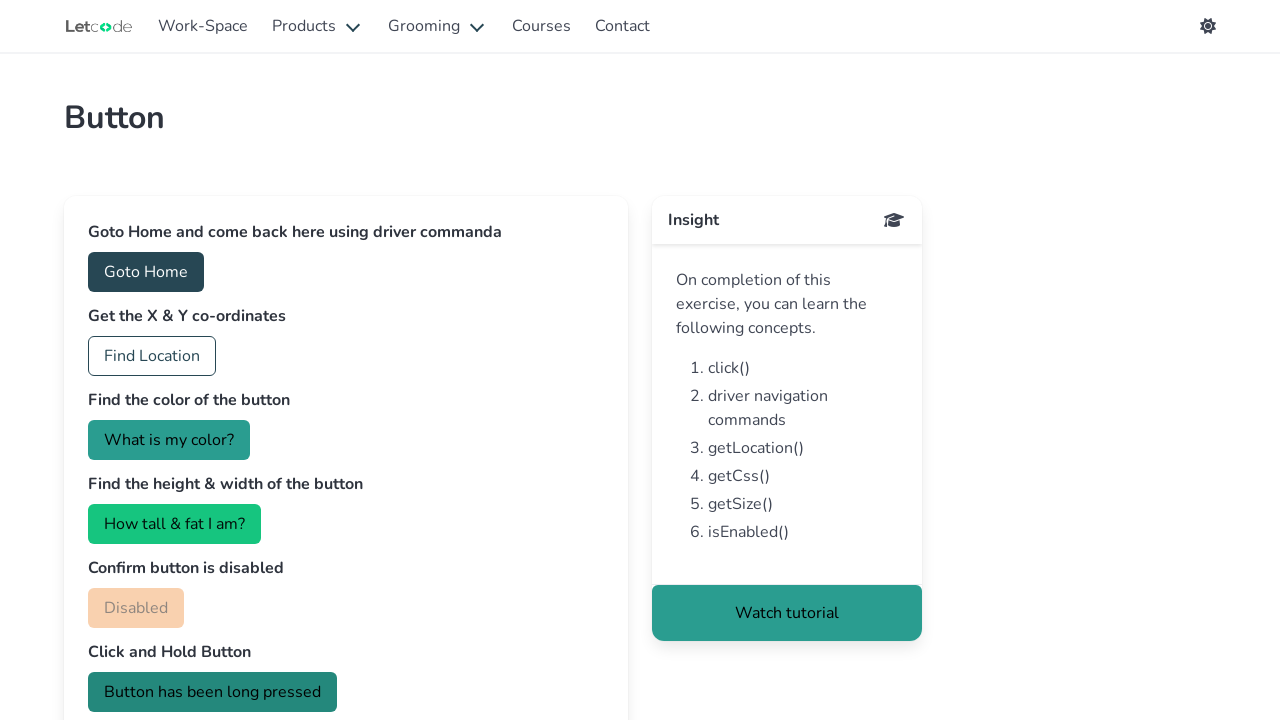

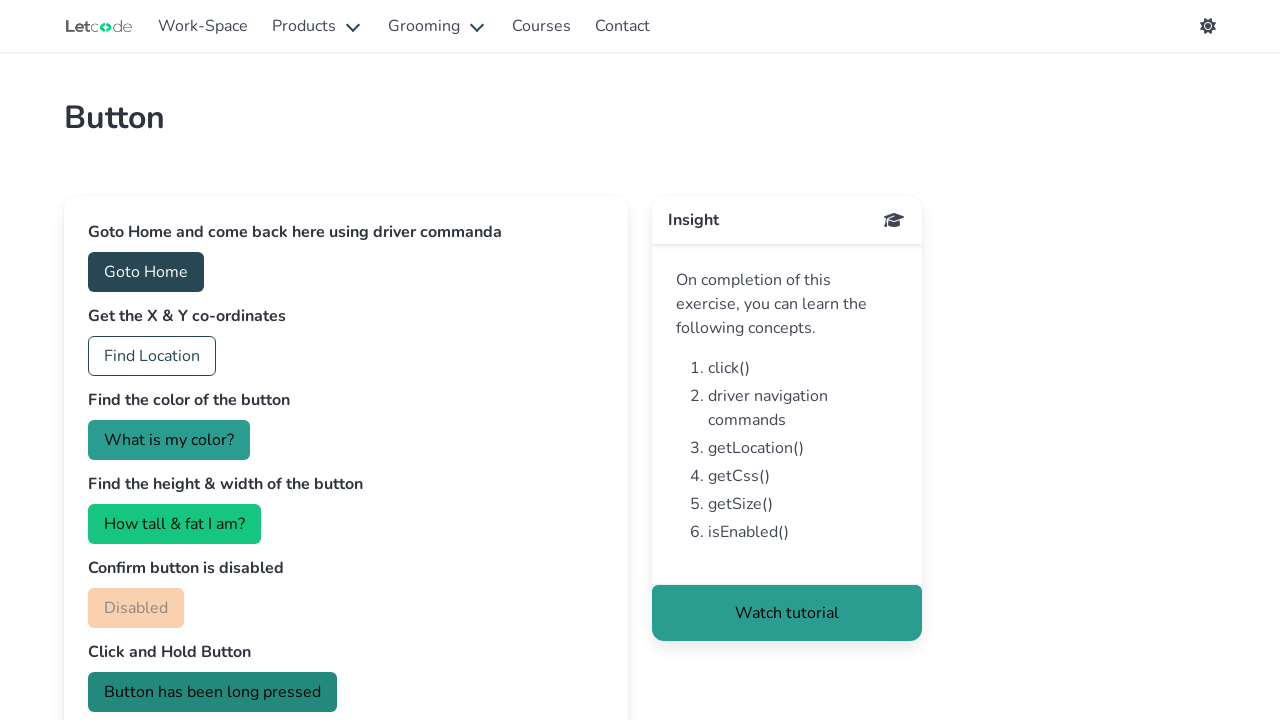